Tests JavaScript alert dialog functionality by interacting with standard alert, confirm, and prompt dialogs

Starting URL: https://the-internet.herokuapp.com/javascript_alerts

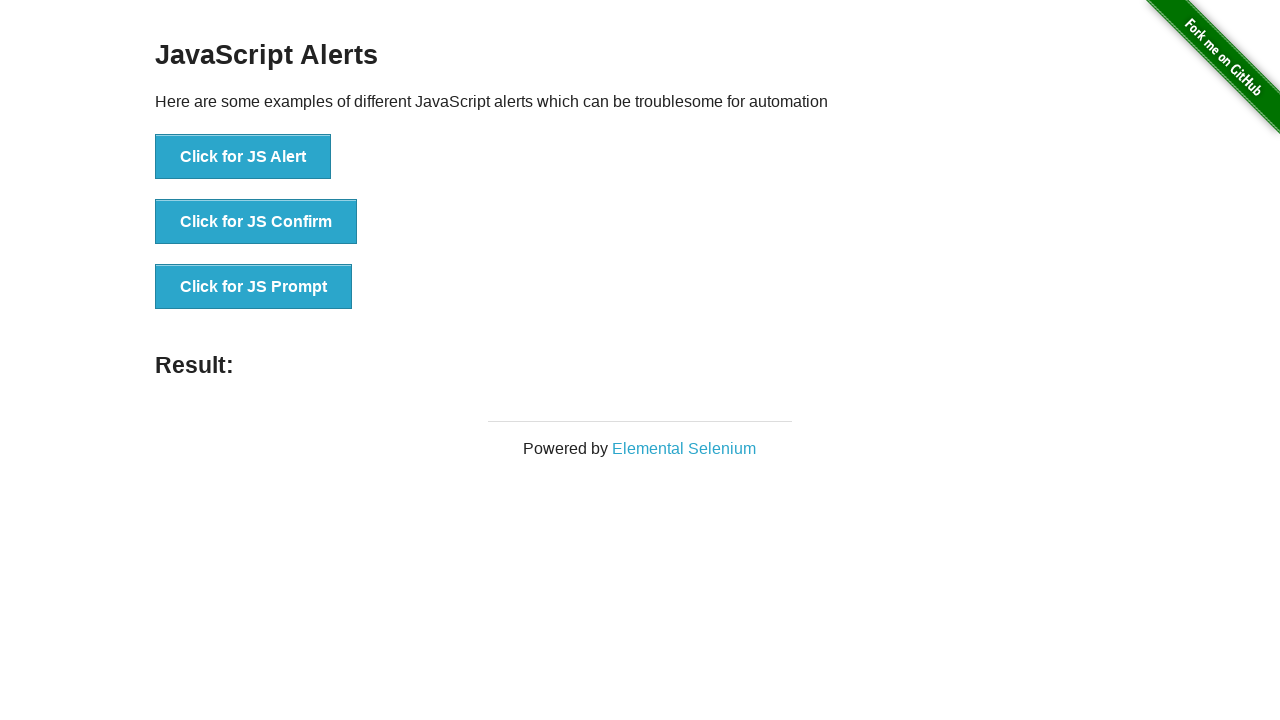

Clicked button to trigger JS Alert dialog at (243, 157) on xpath=//button[contains(text(),'Click for JS Alert')]
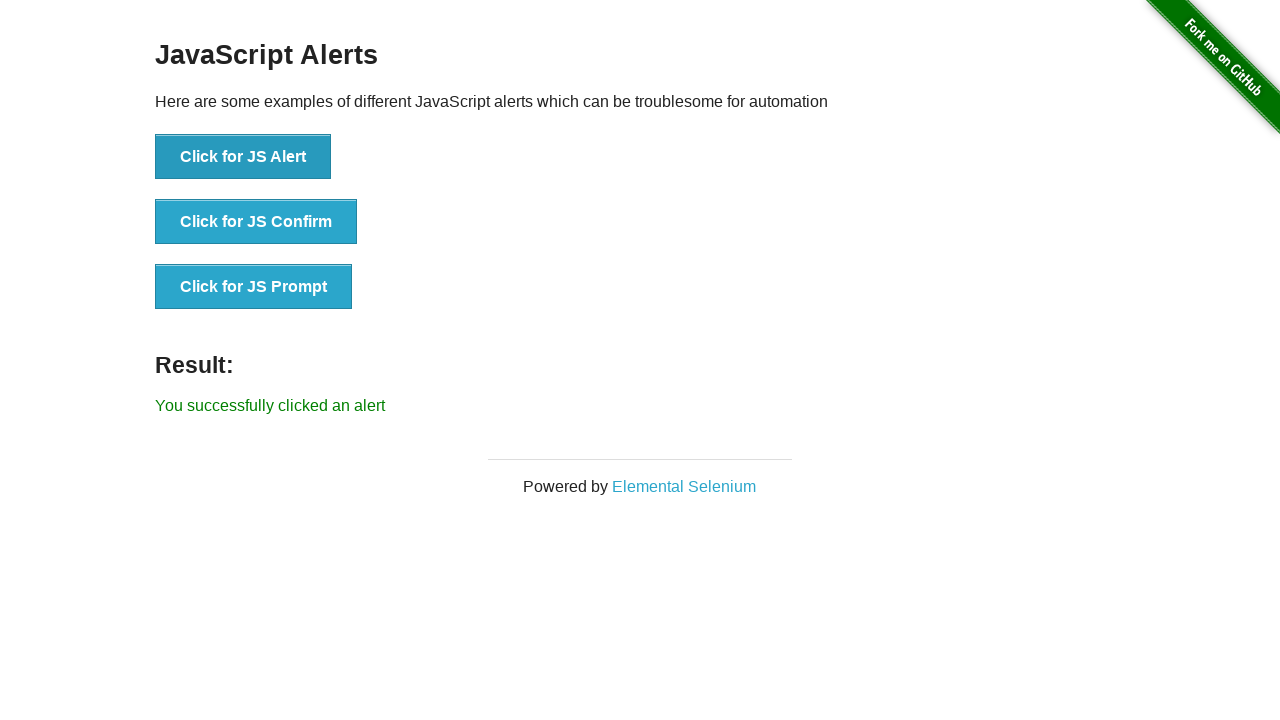

Set up dialog handler to accept alert
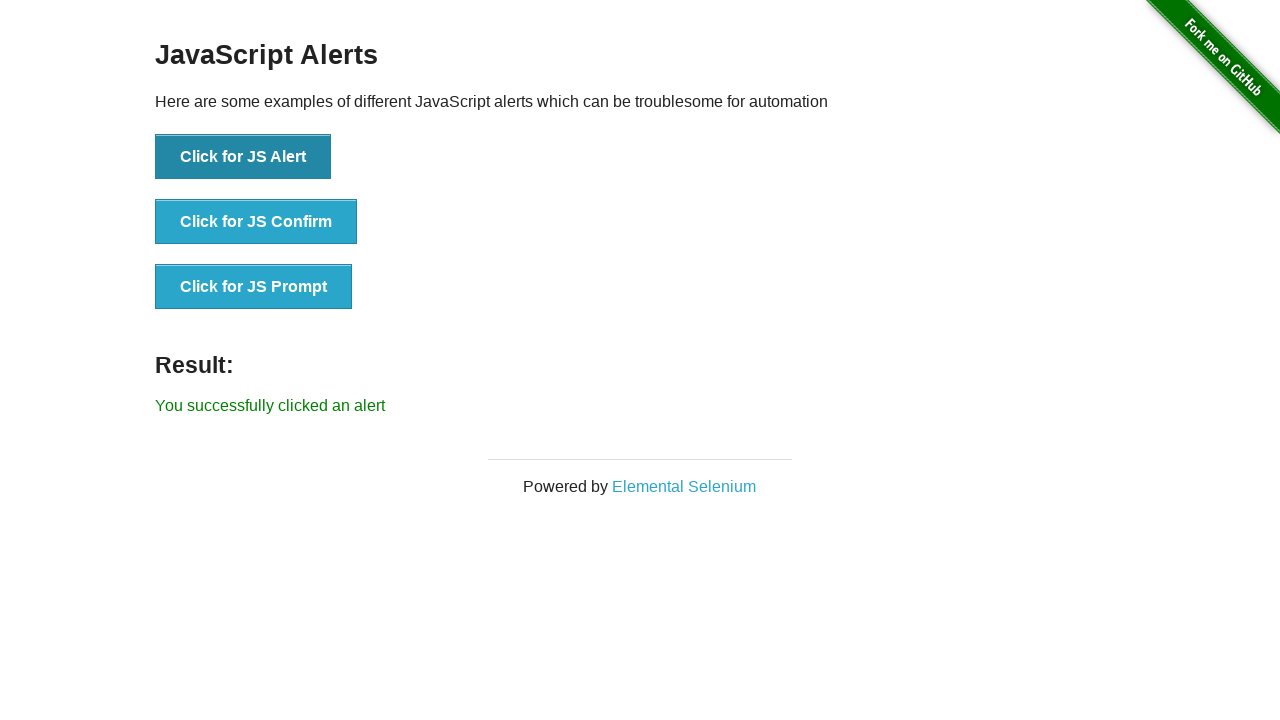

Waited 1 second for dialog handling
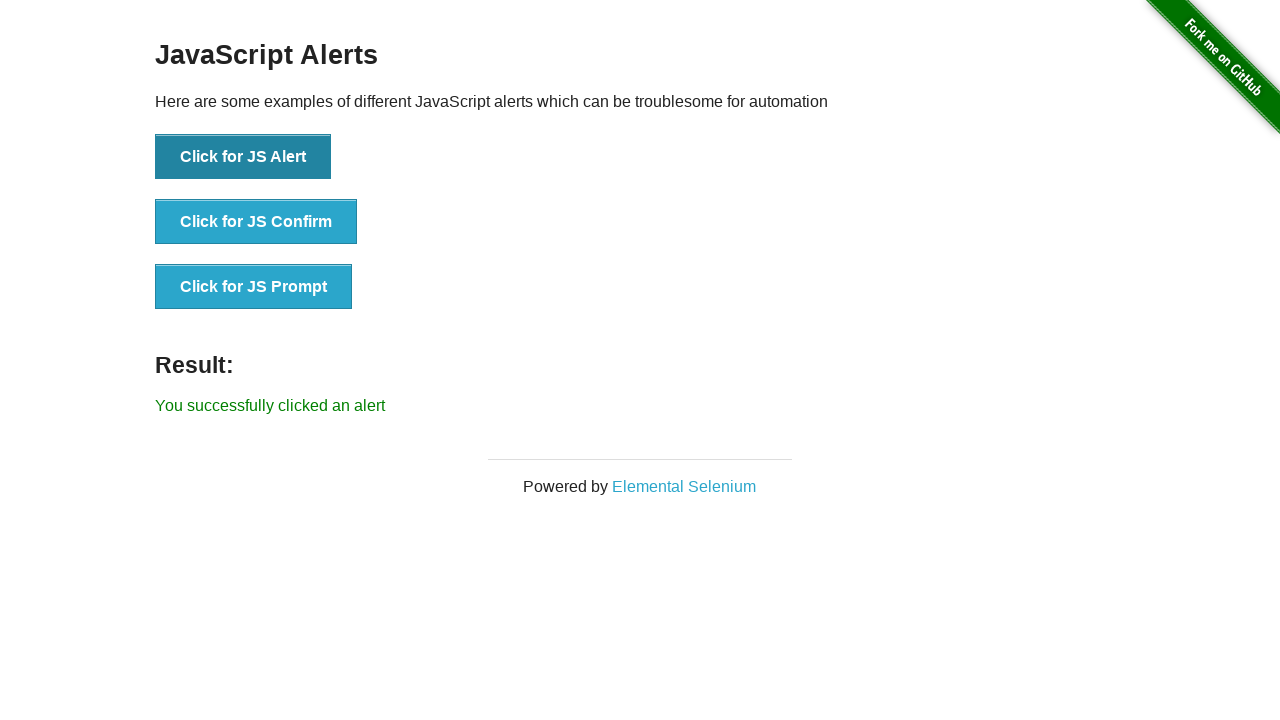

Retrieved result text from page
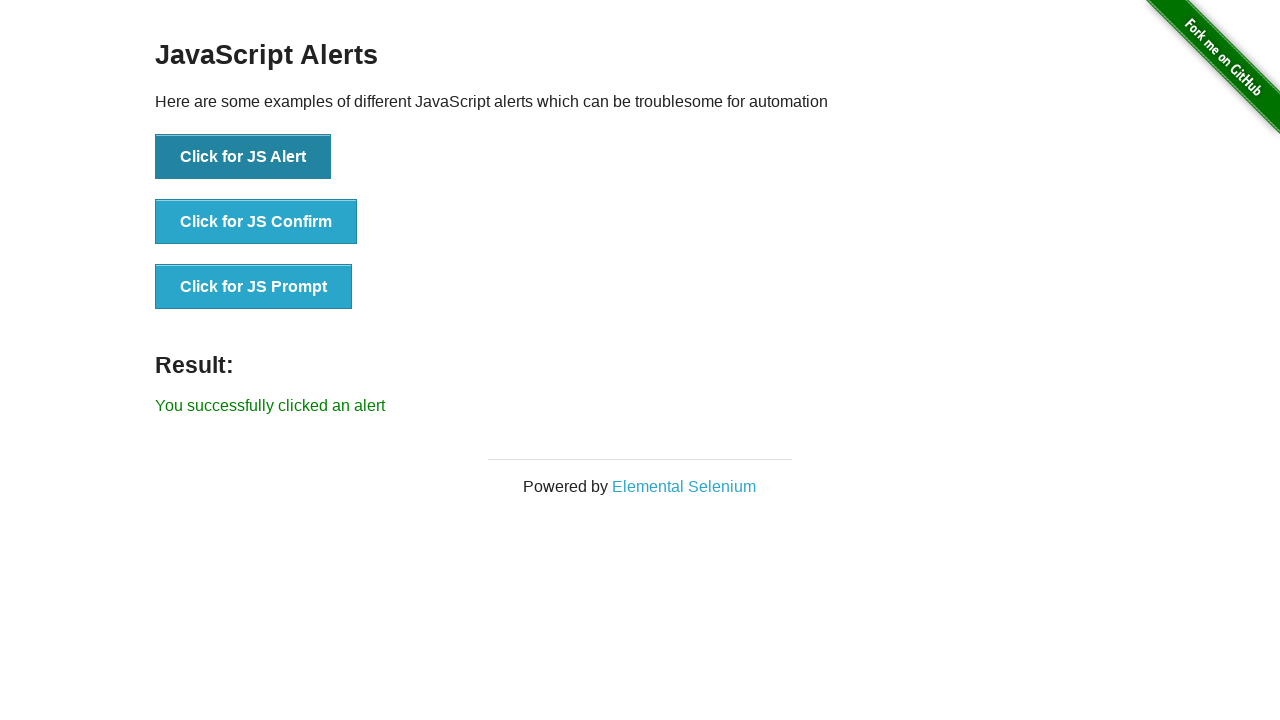

Verified alert result: 'You successfully clicked an alert'
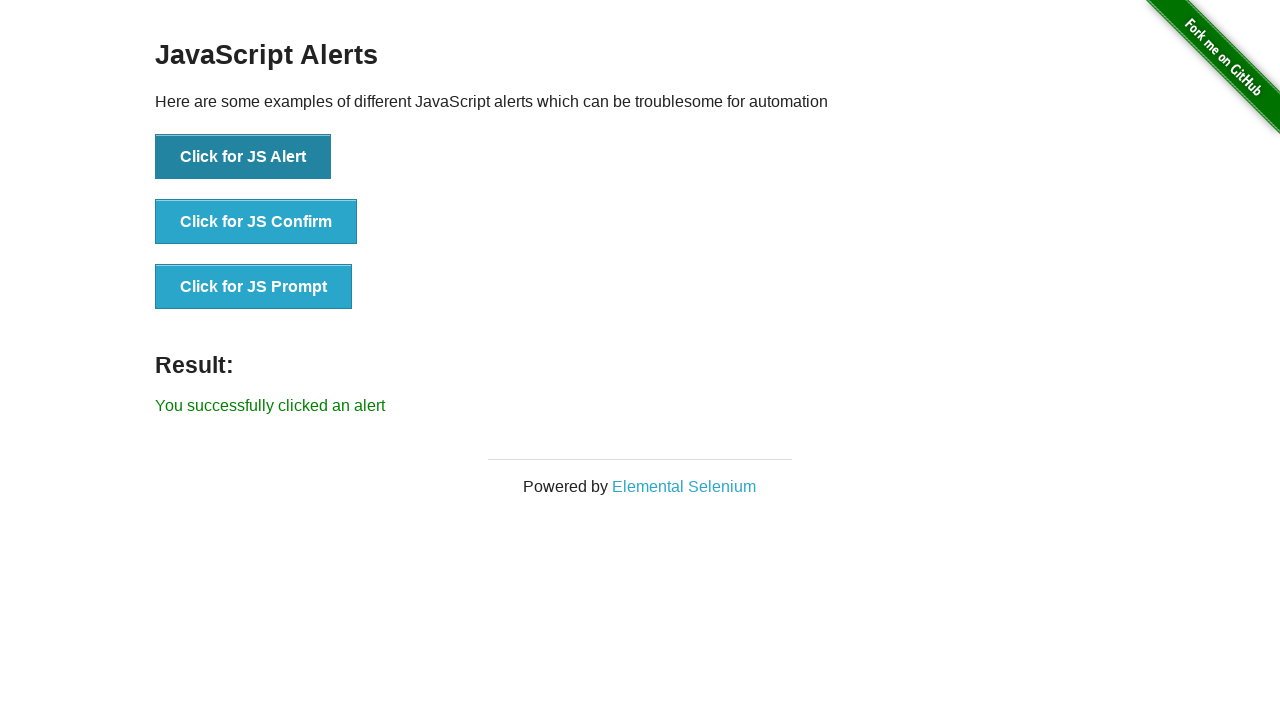

Clicked button to trigger JS Confirm dialog at (256, 222) on xpath=//button[contains(text(),'Click for JS Confirm')]
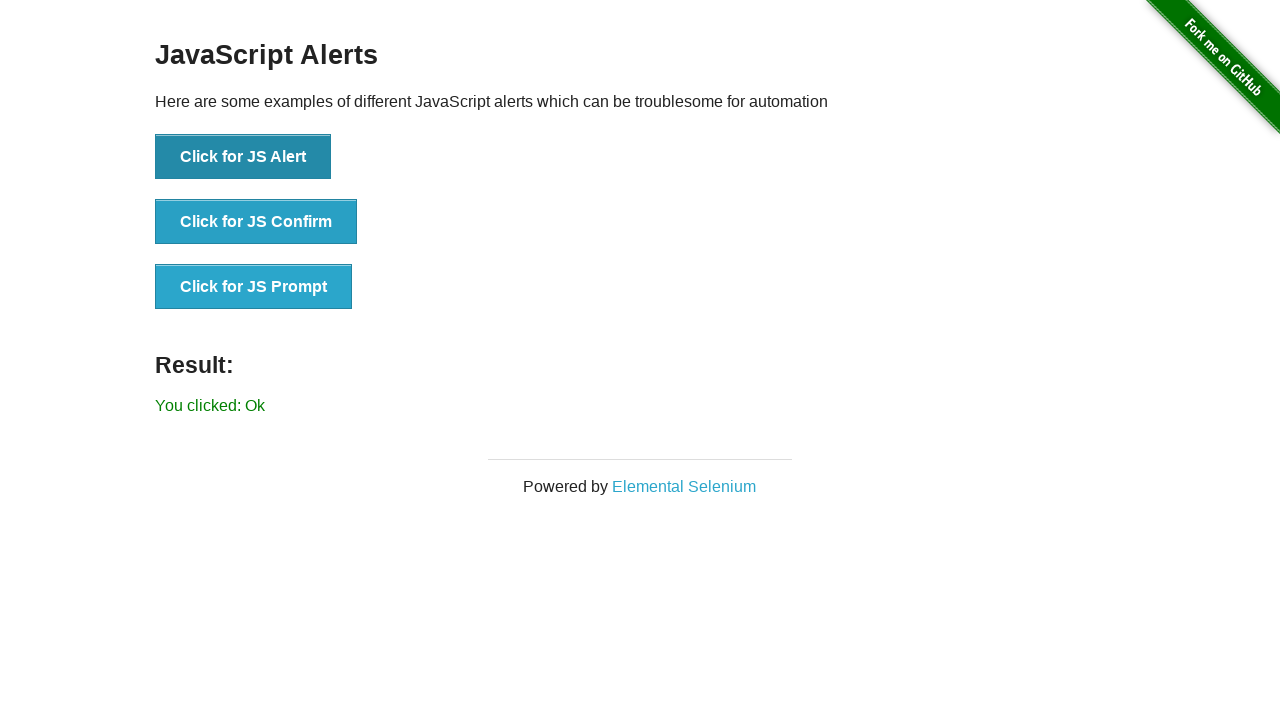

Set up dialog handler to accept confirm dialog
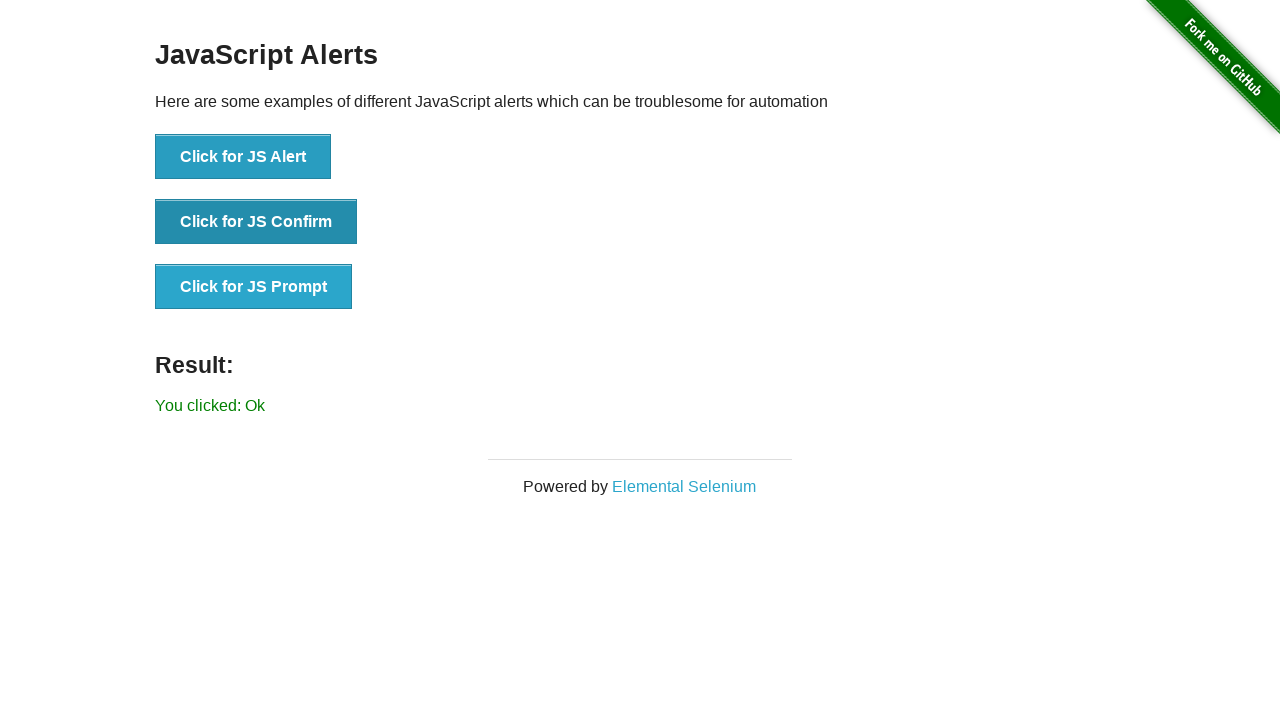

Waited 1 second for confirm dialog handling
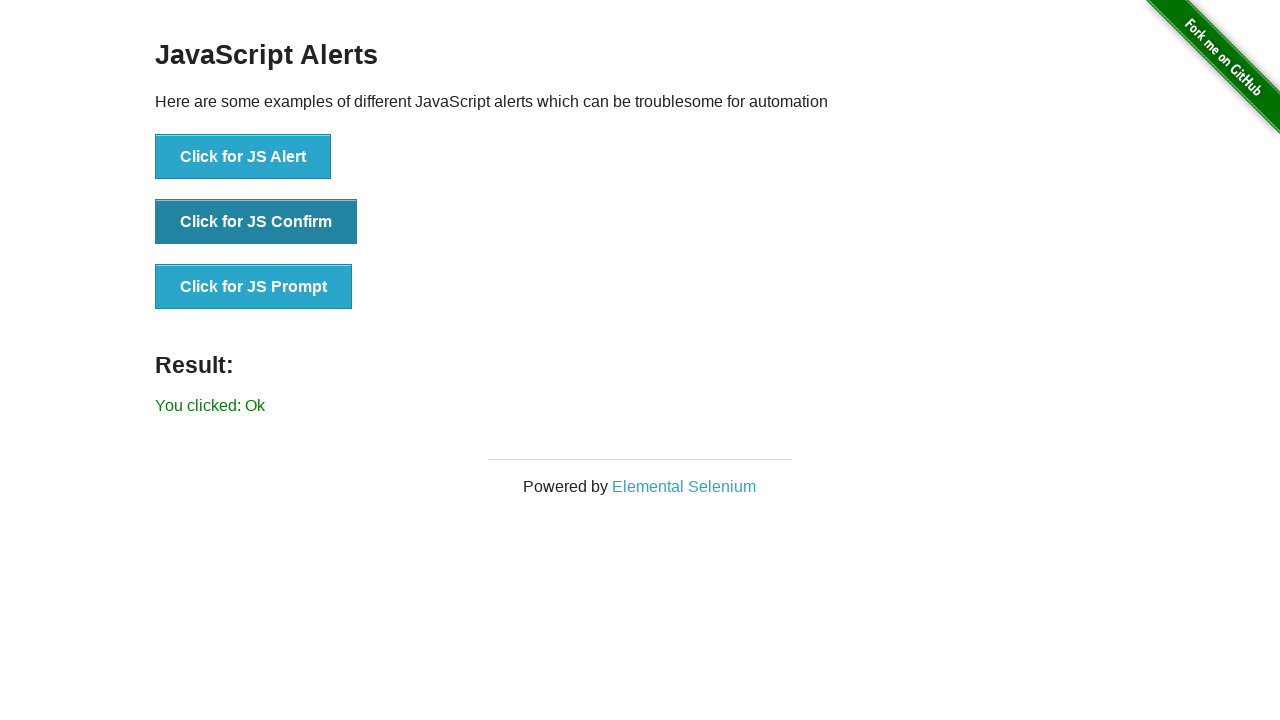

Clicked button to trigger second JS Confirm dialog at (256, 222) on xpath=//button[contains(text(),'Click for JS Confirm')]
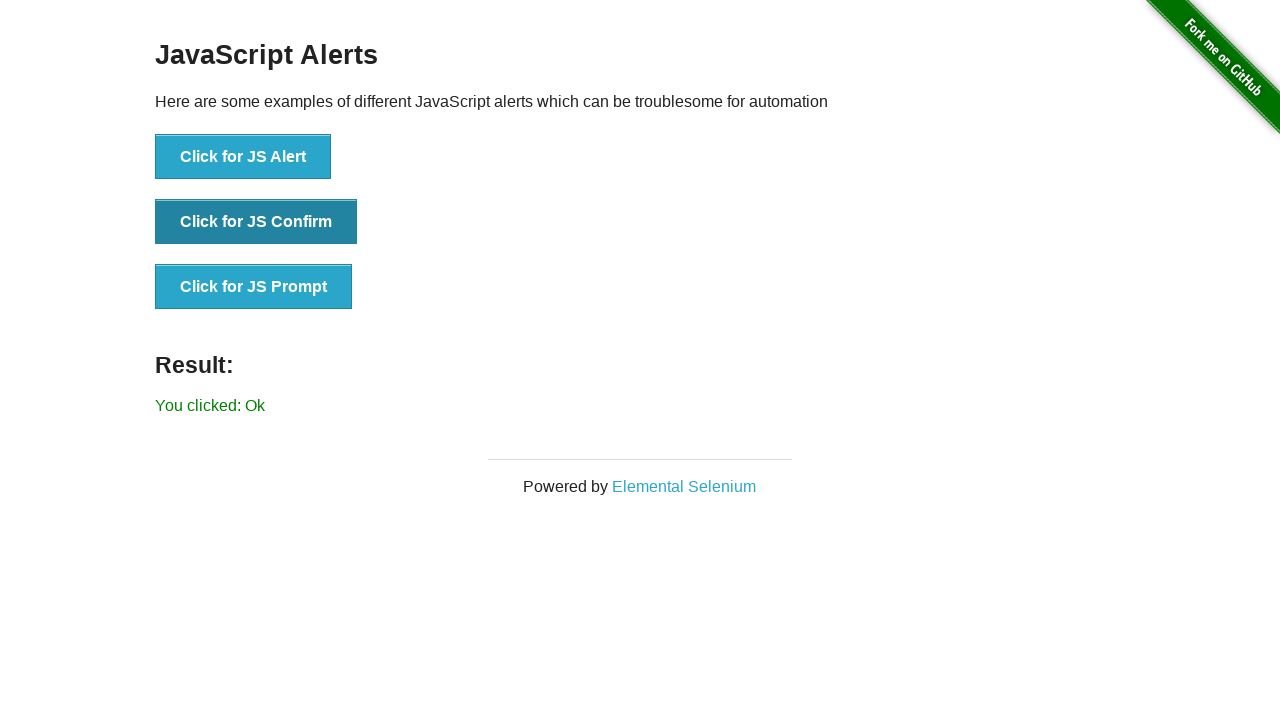

Set up dialog handler to dismiss confirm dialog
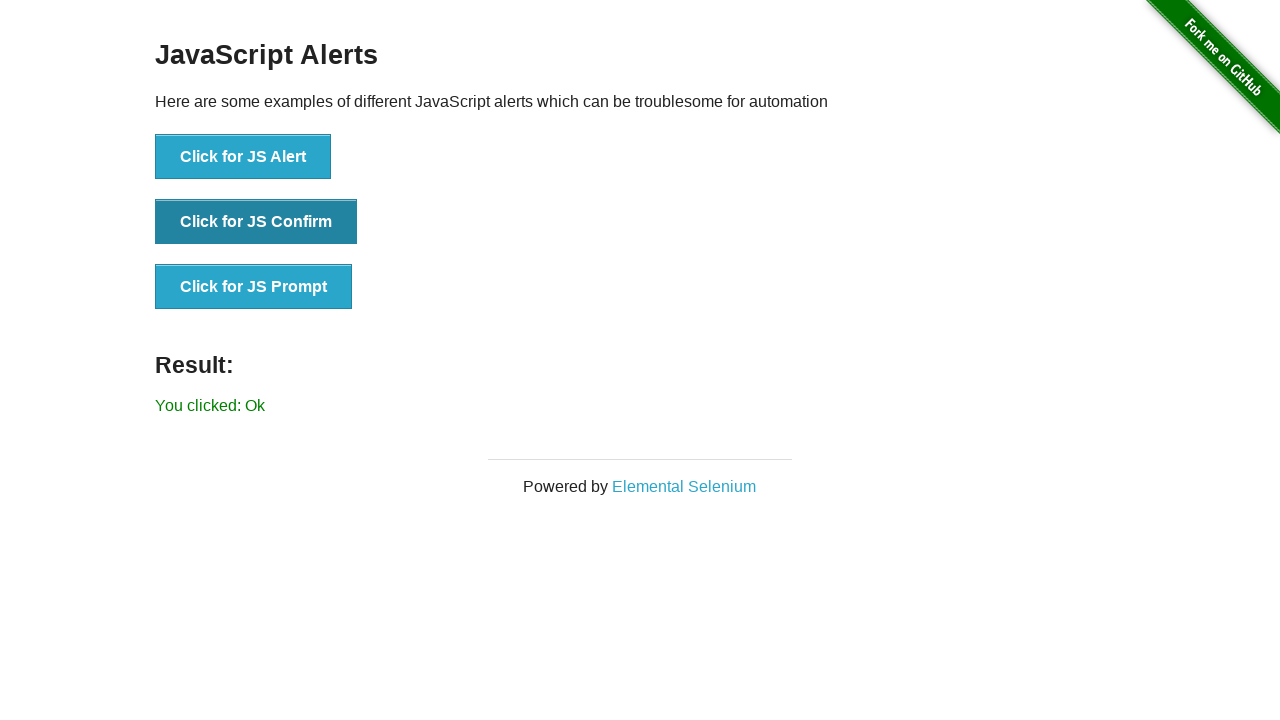

Waited 1 second for dismiss dialog handling
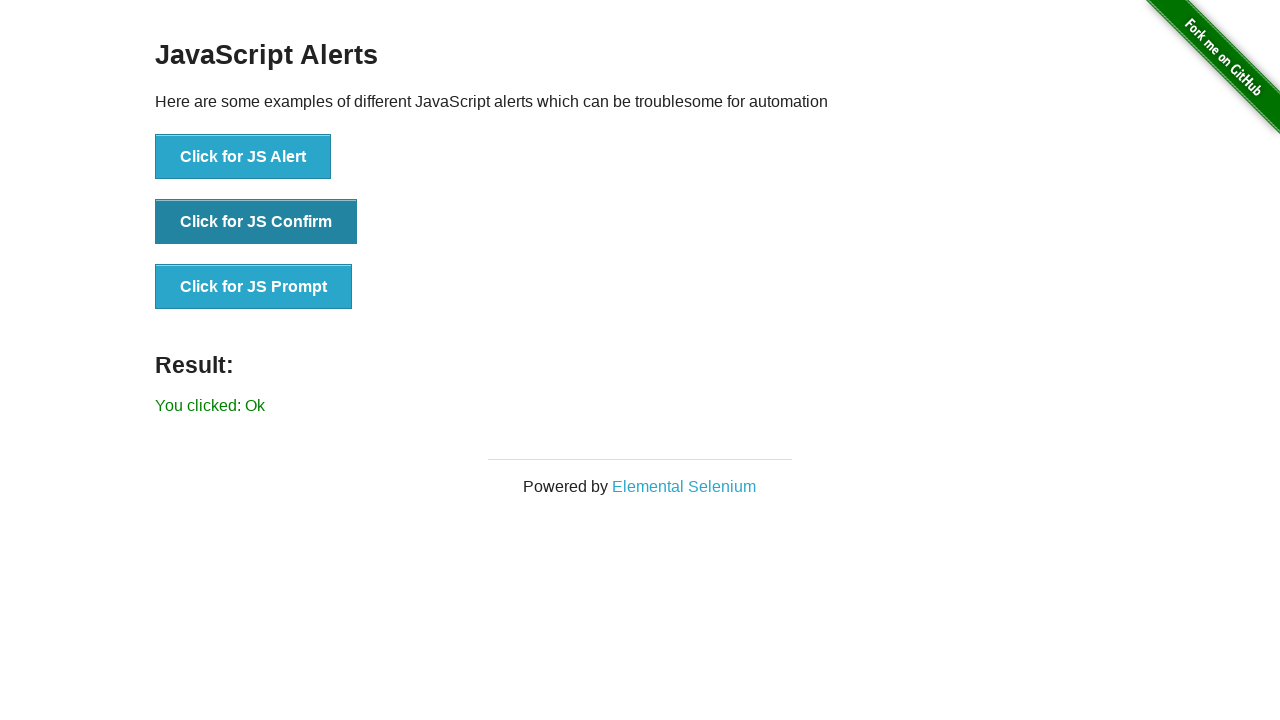

Clicked button to trigger JS Prompt dialog at (254, 287) on xpath=//button[contains(text(),'Click for JS Prompt')]
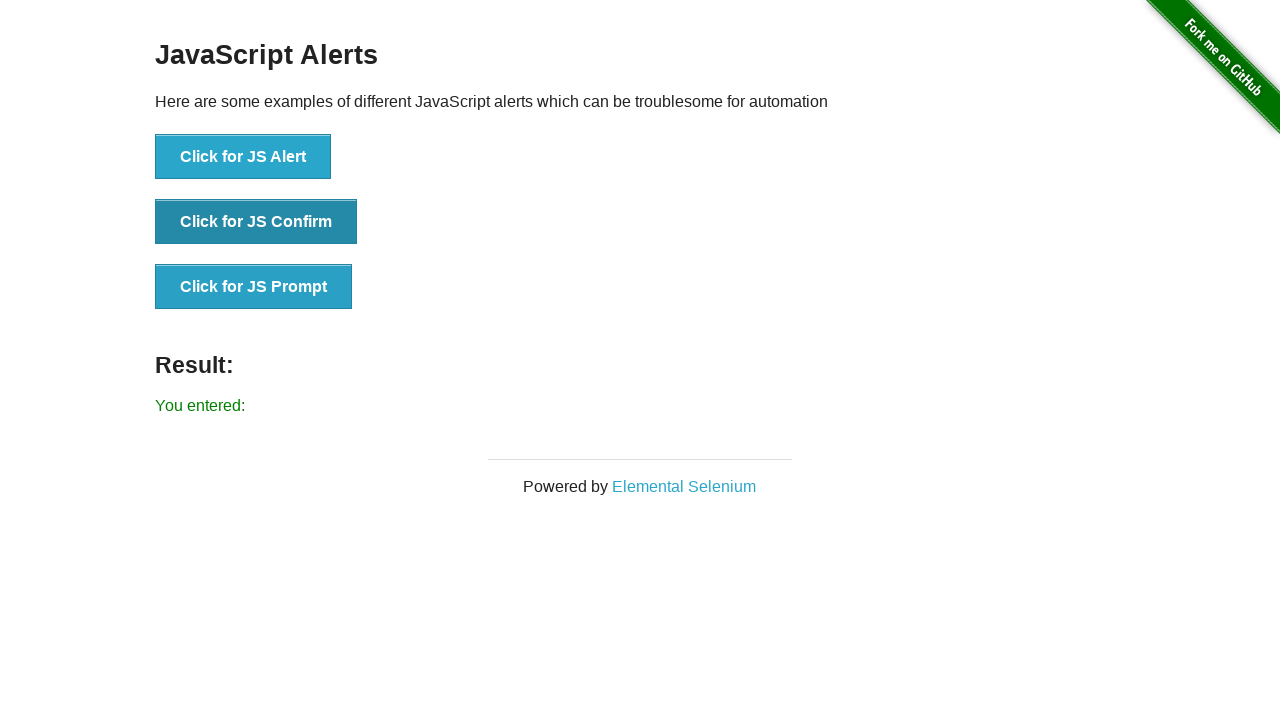

Set up dialog handler to accept prompt with text 'Hello Alerts'
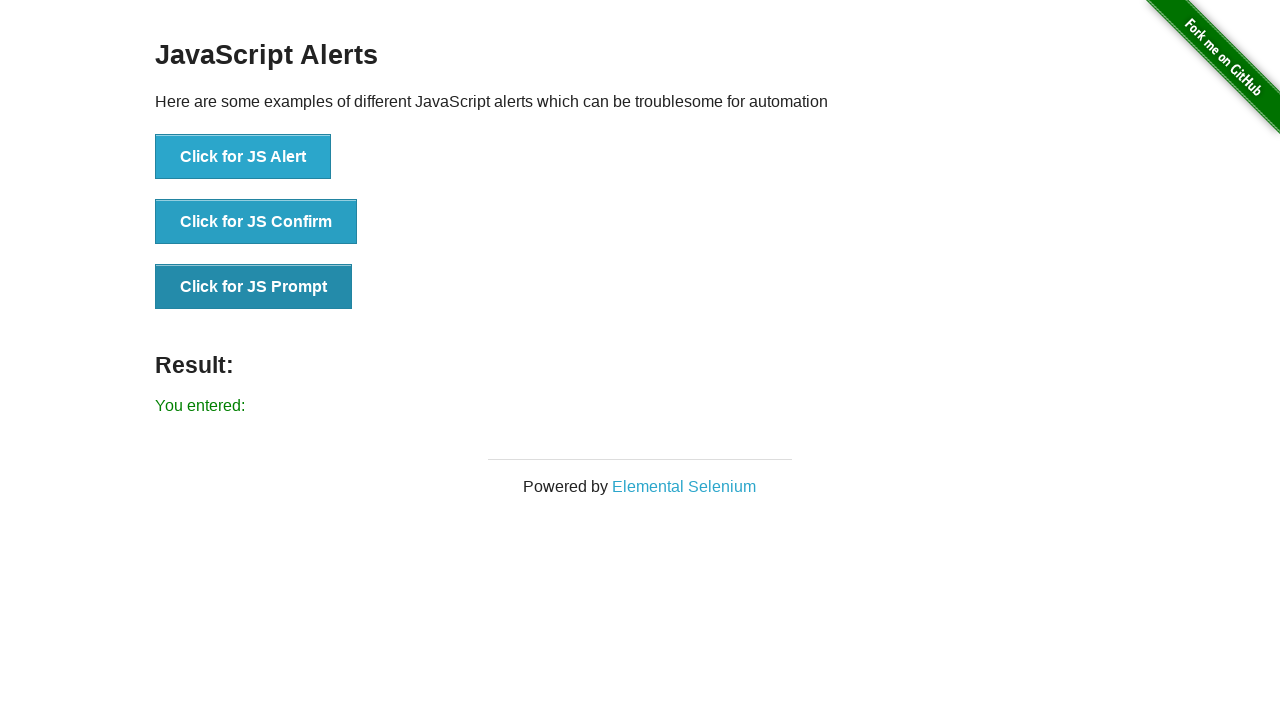

Waited 1 second for prompt dialog handling
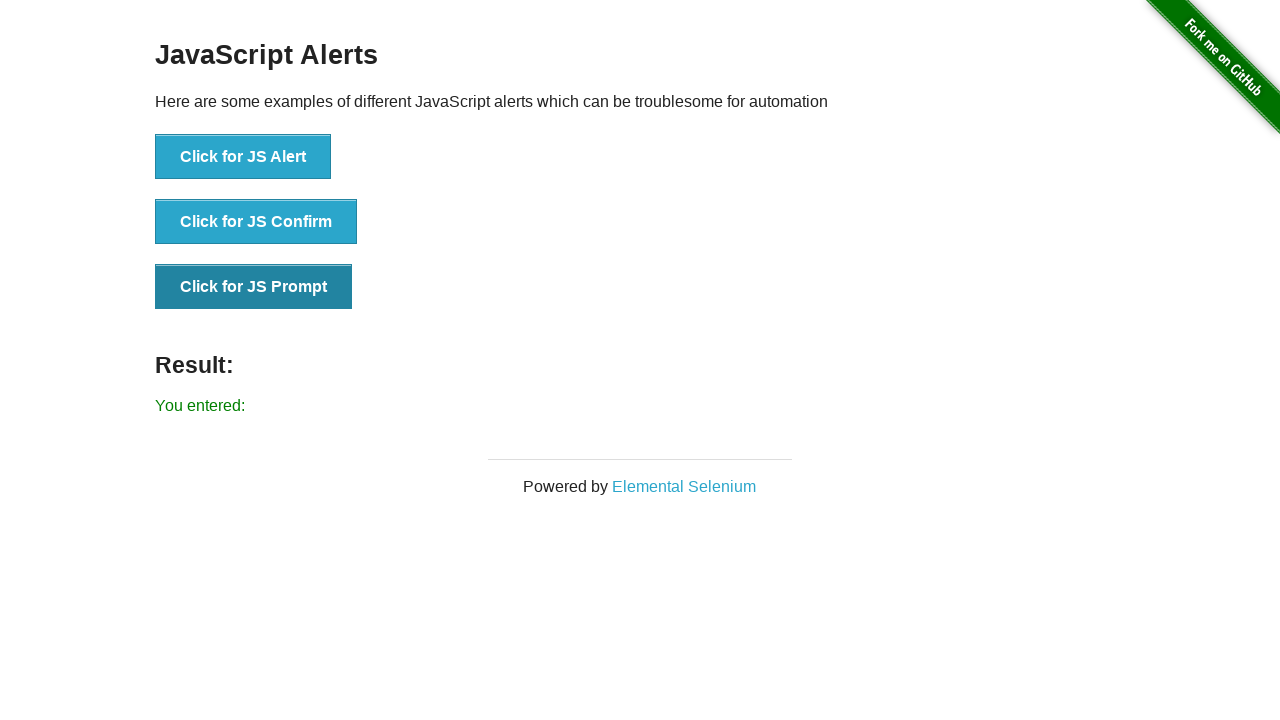

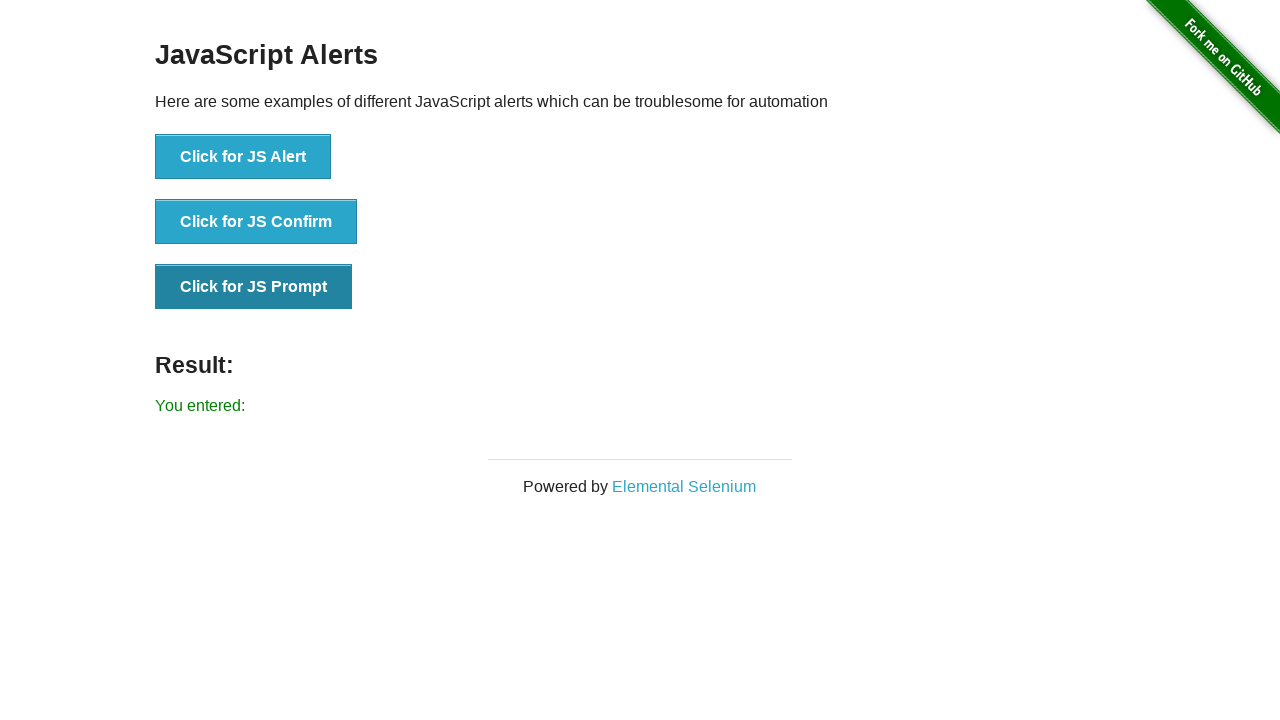